Tests page script injection by navigating to webdriver.io

Starting URL: https://webdriver.io

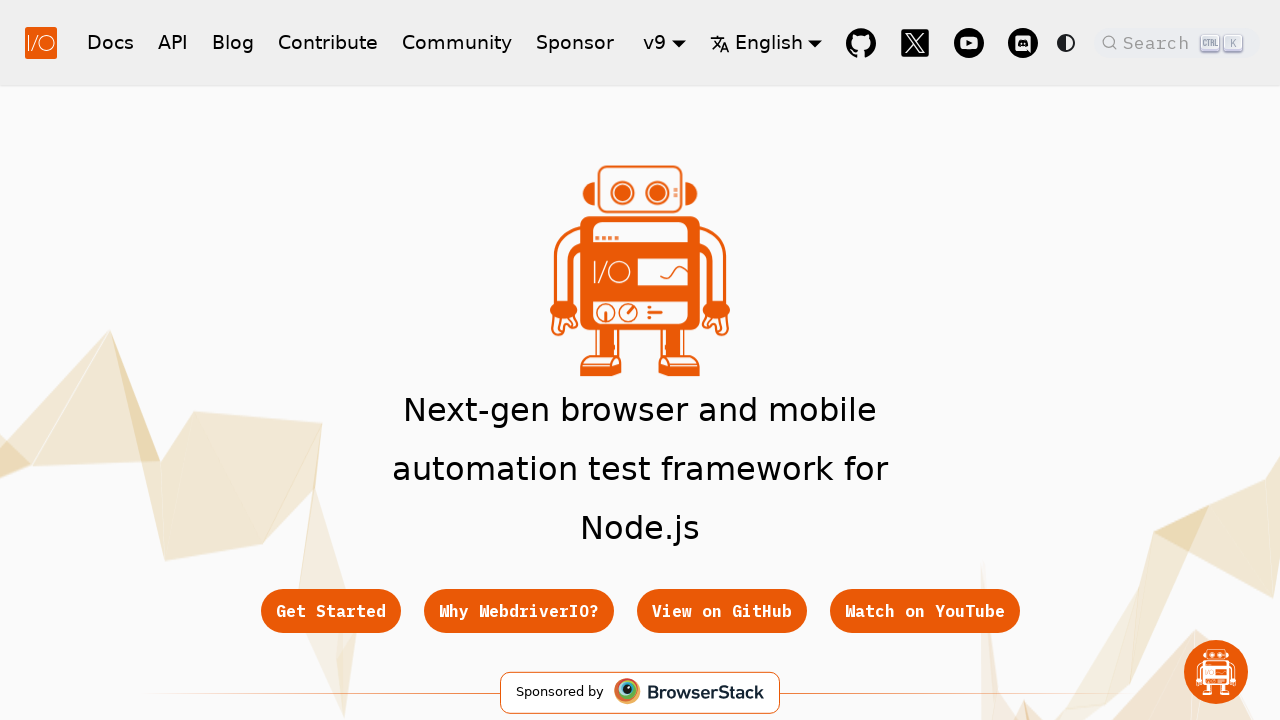

Waited for page DOM to load after script injection
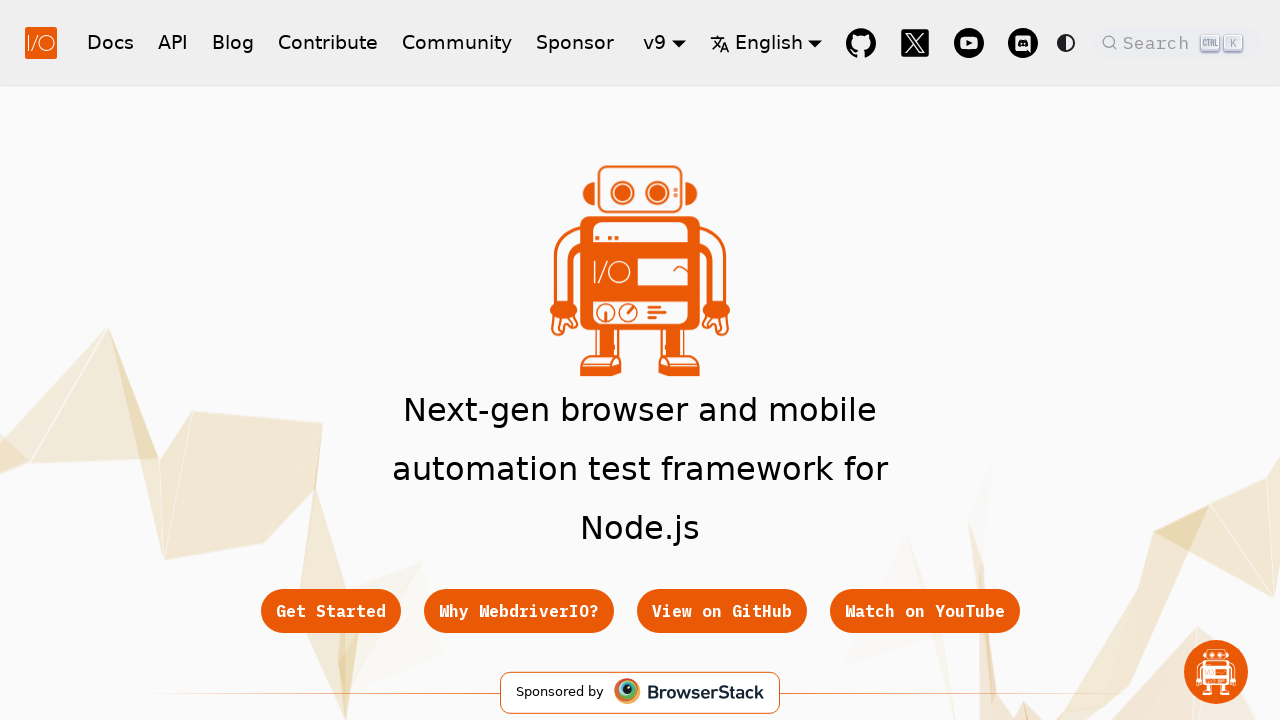

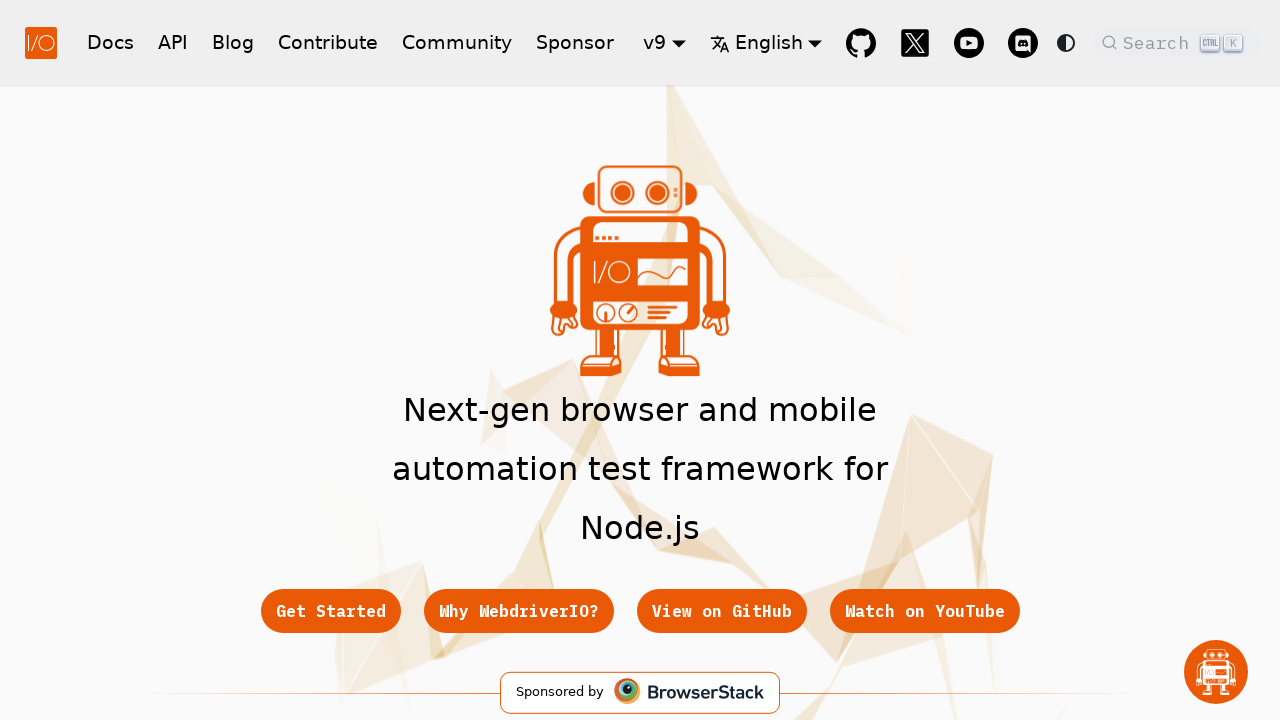